Tests Add Element functionality by clicking the Add Element button and verifying a Delete button appears

Starting URL: https://the-internet.herokuapp.com/add_remove_elements/

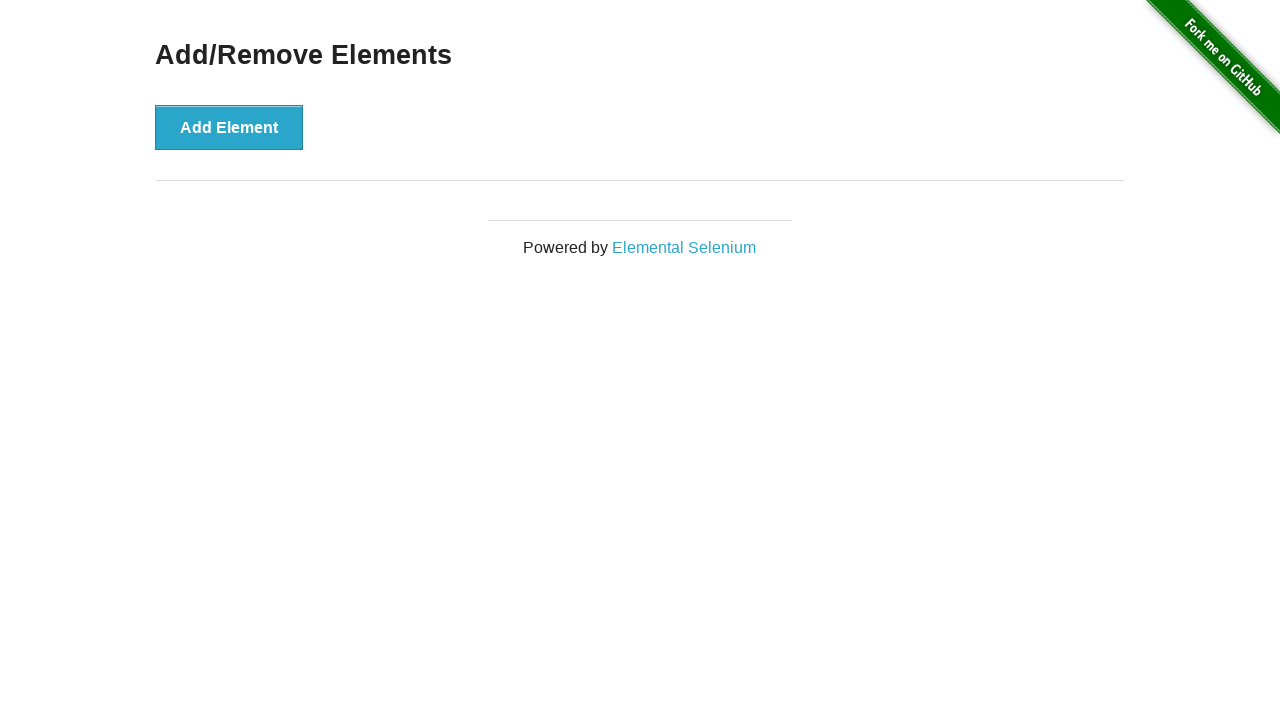

Clicked Add Element button at (229, 127) on button:text('Add Element')
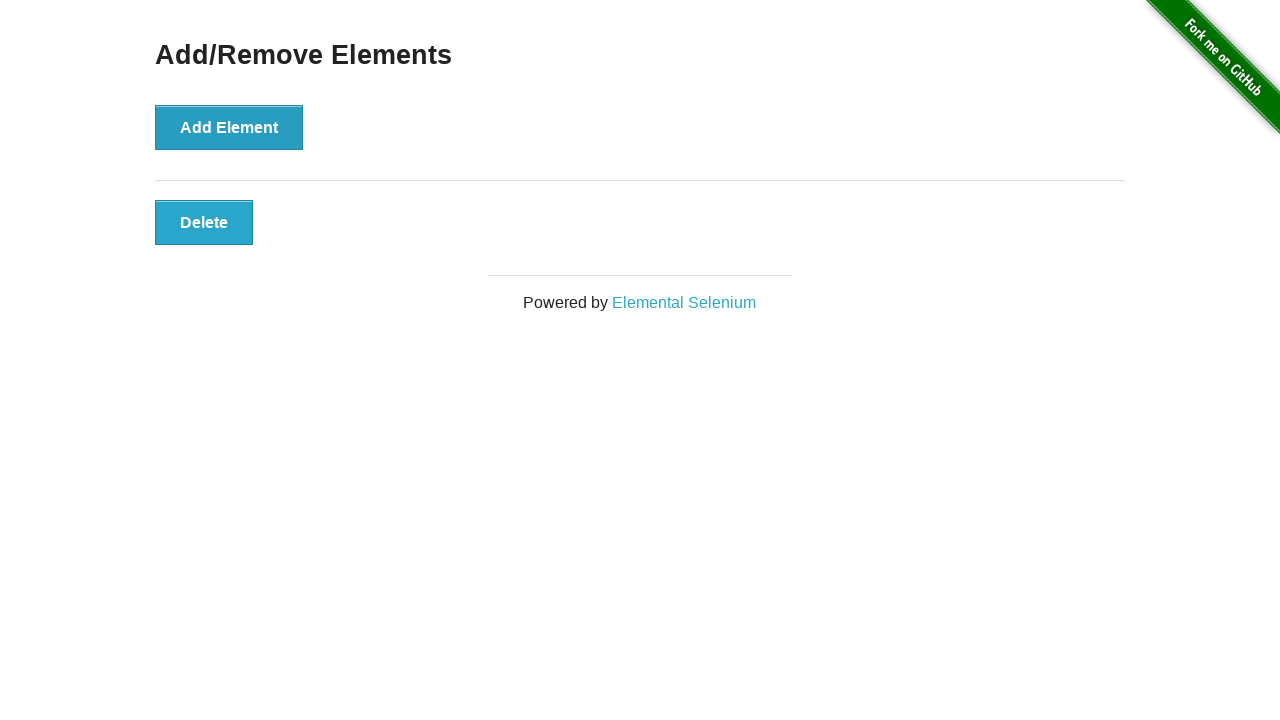

Delete button appeared on the page
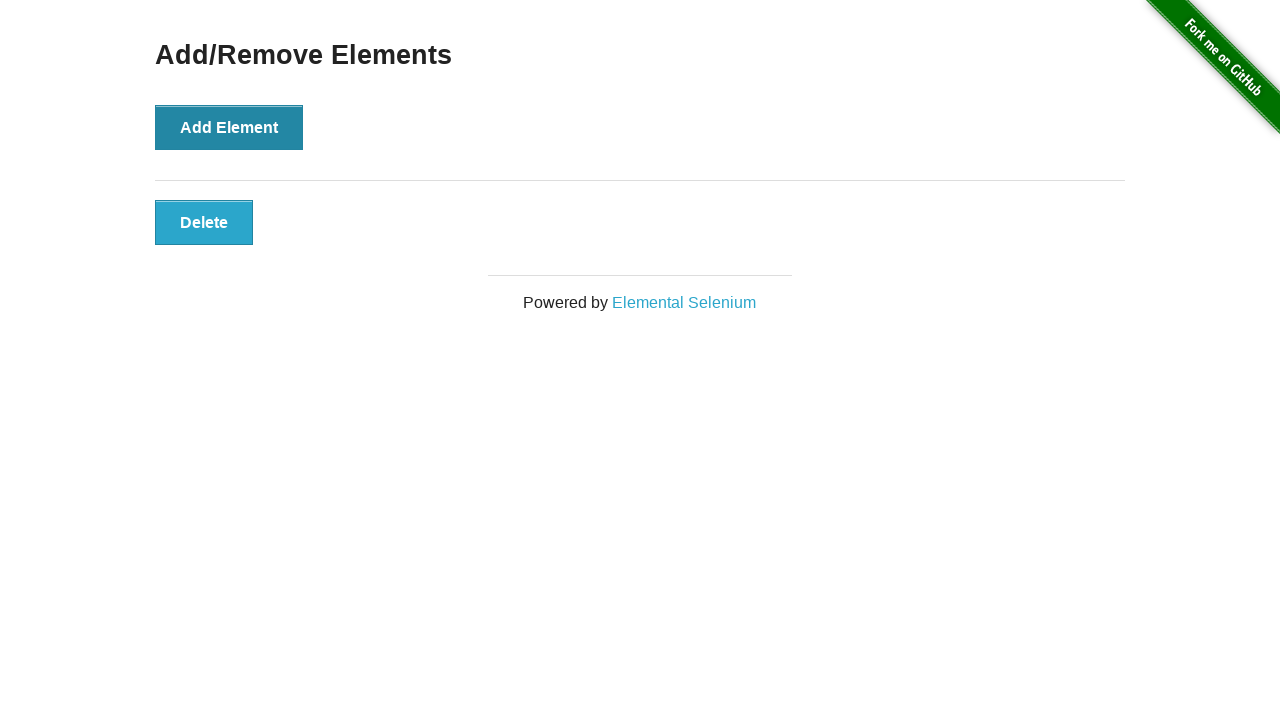

Retrieved all button elements from the page
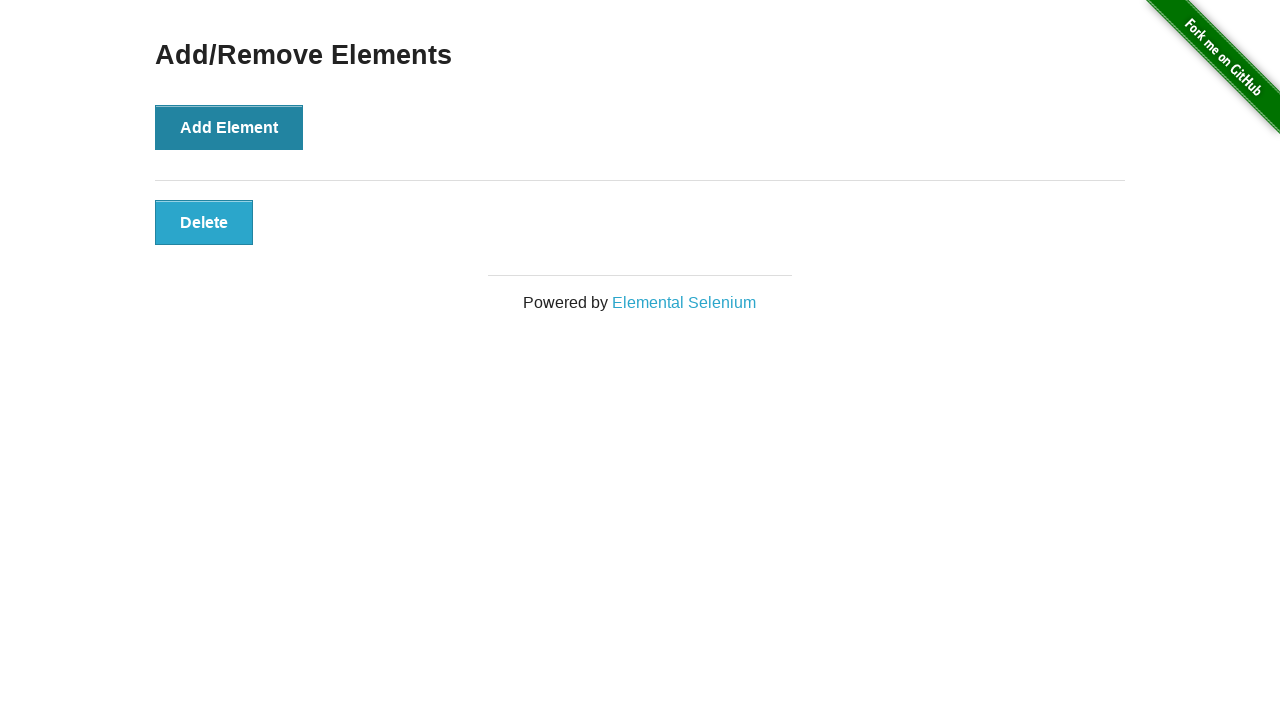

Extracted text content from all buttons
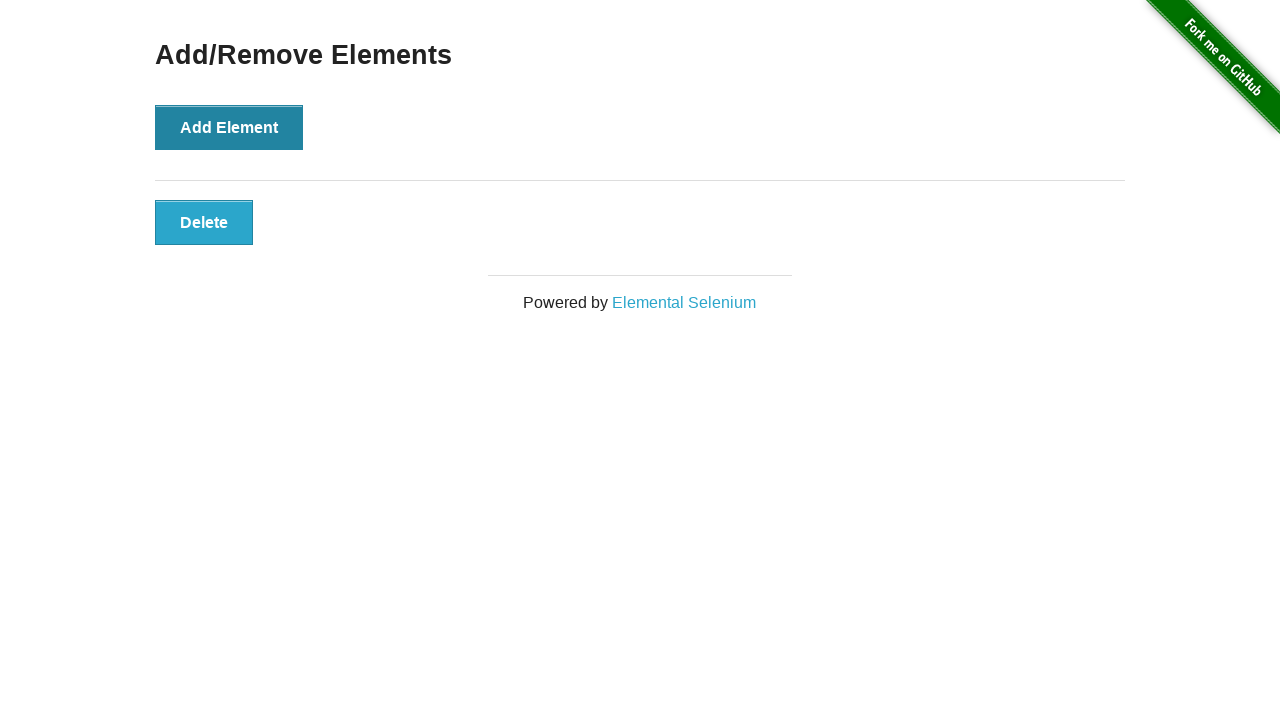

Verified Add Element button is present
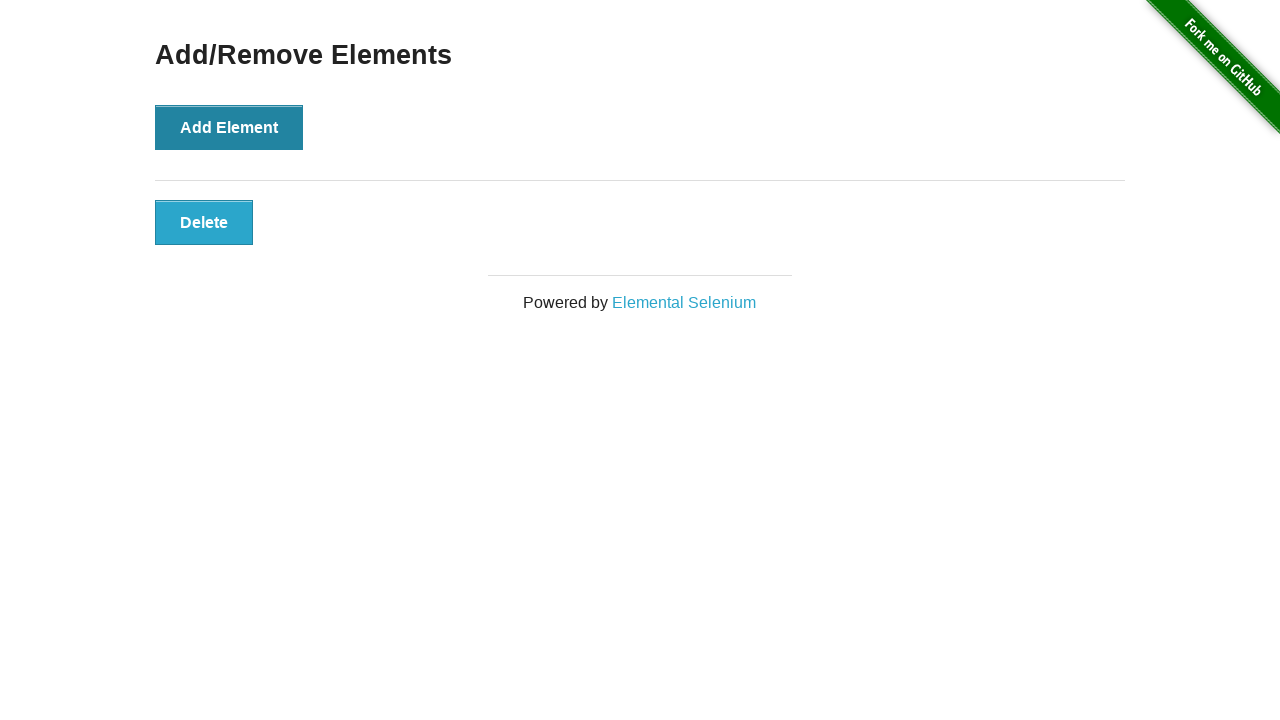

Verified Delete button is present
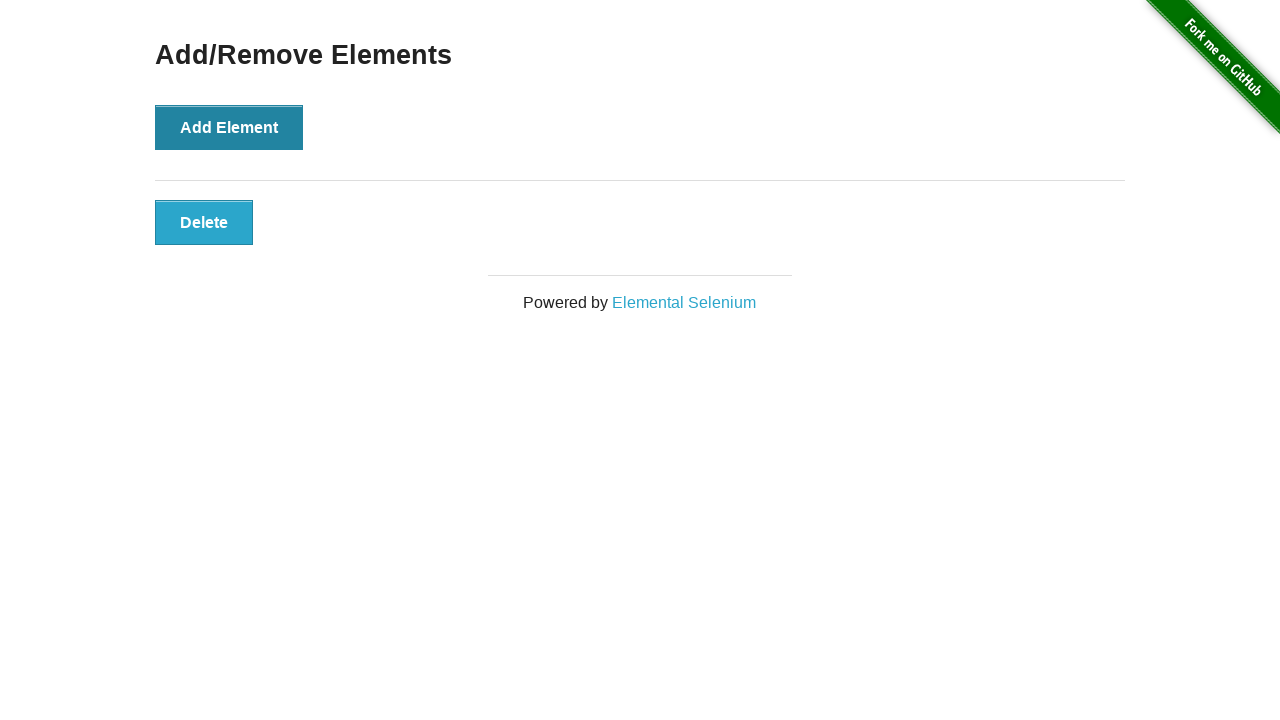

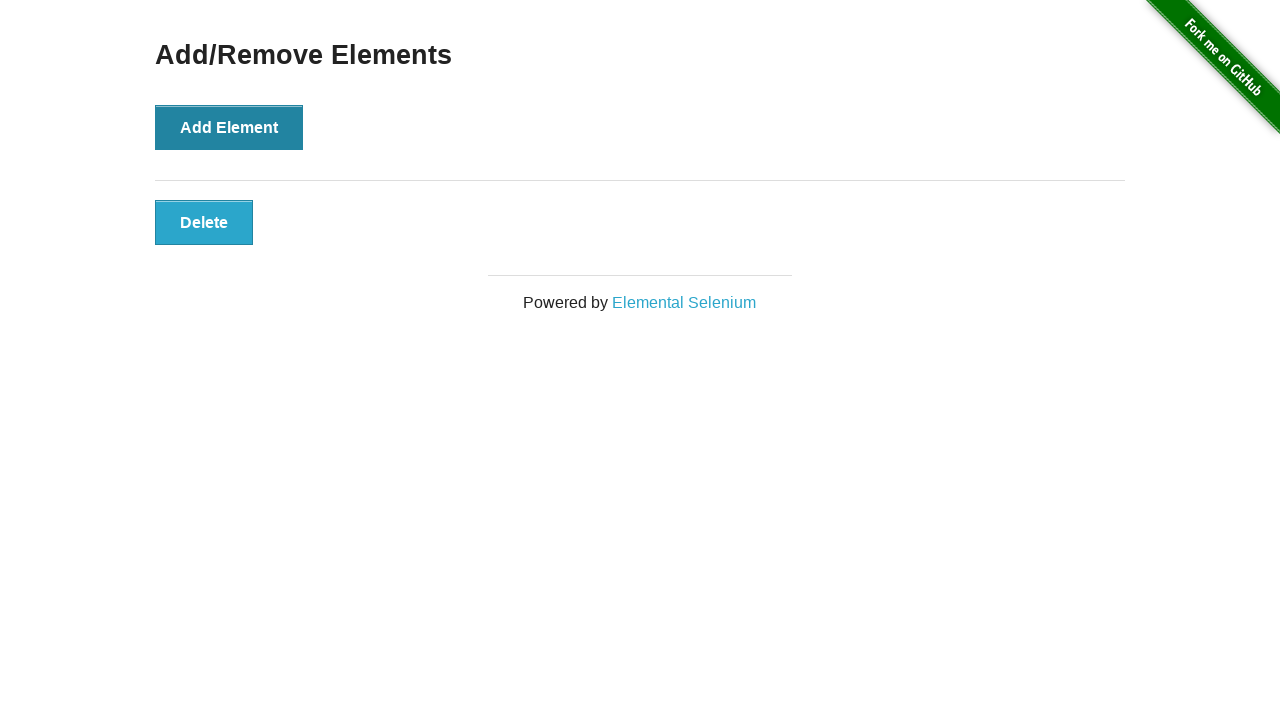